Tests custom radio button selection on a Google Forms page by clicking on Đà Nẵng option

Starting URL: https://docs.google.com/forms/d/e/1FAIpQLSfiypnd69zhuDkjKgqvpID9kwO29UCzeCVrGGtbNPZXQok0jA/viewform

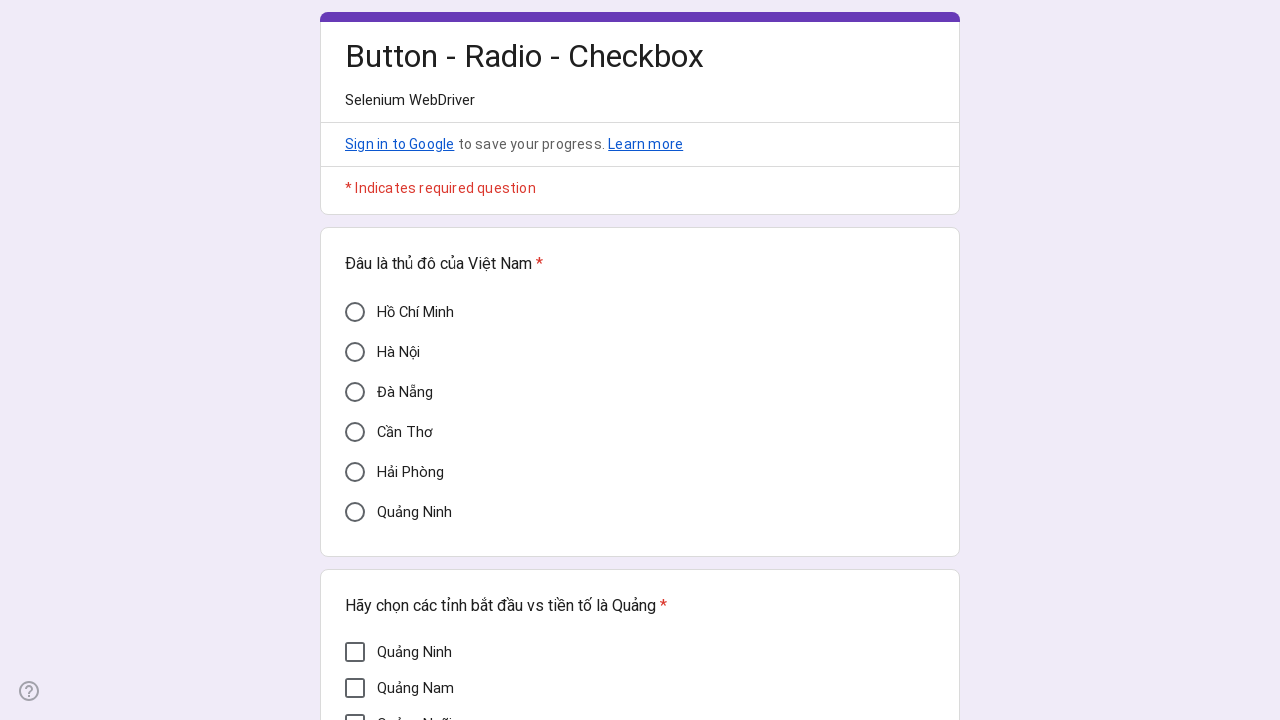

Clicked on Đà Nẵng radio button option at (355, 392) on xpath=//div[@data-value='Đà Nẵng']
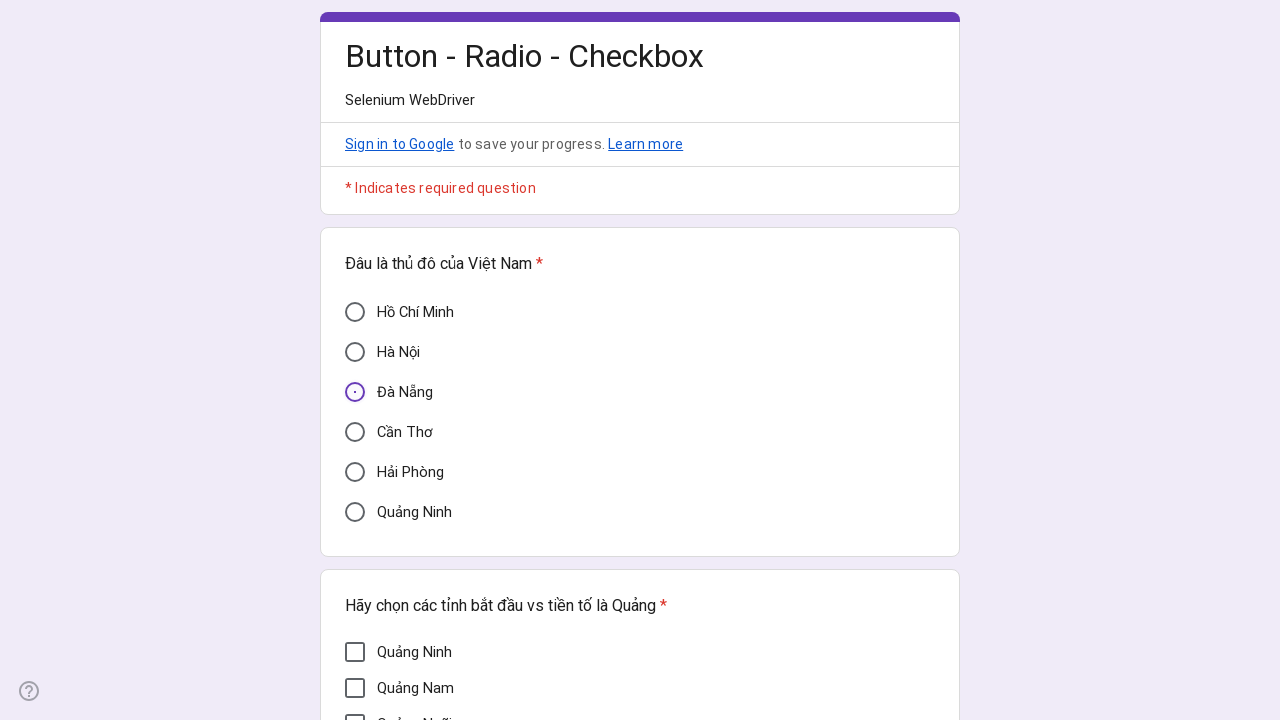

Waited 2 seconds for selection to be registered
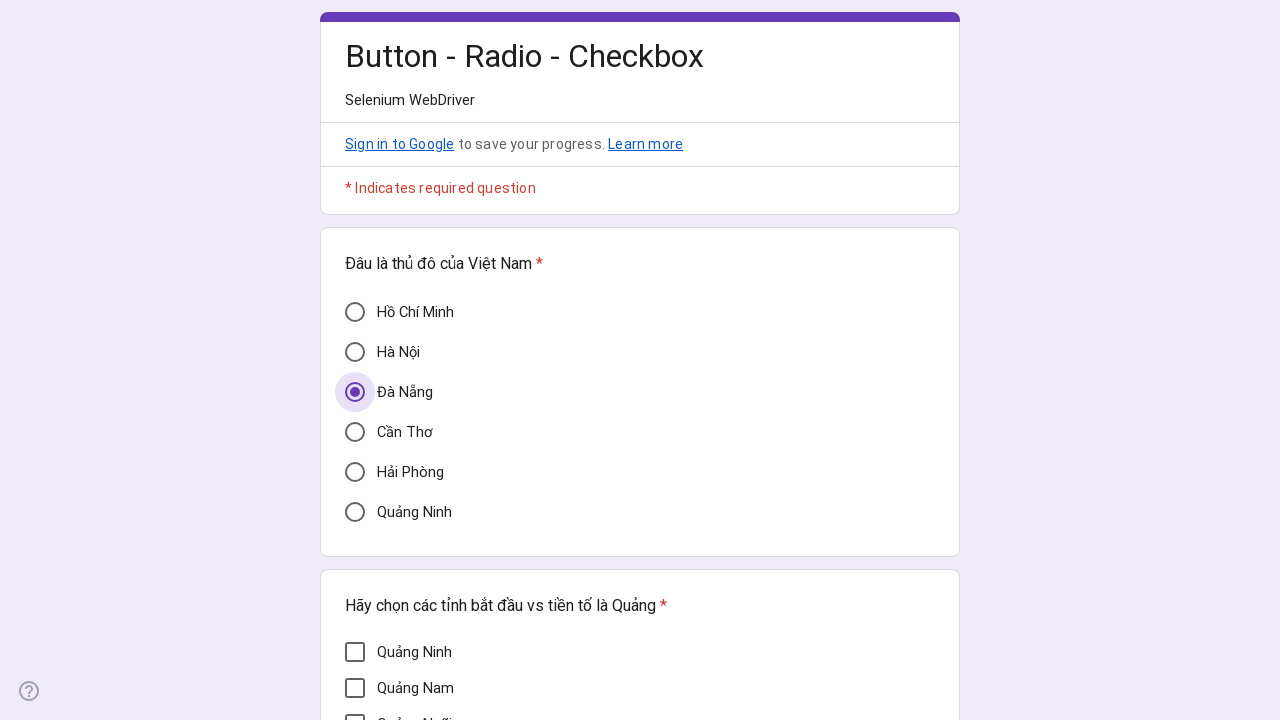

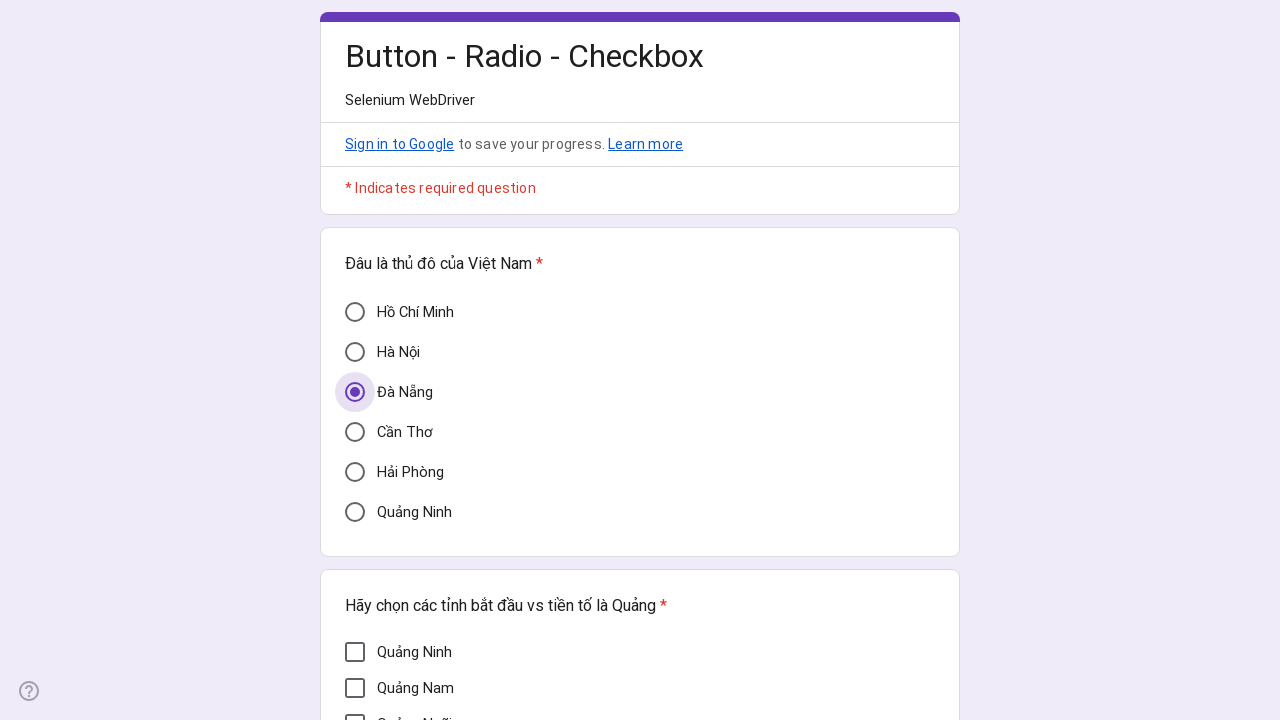